Tests the car search filter functionality on auto.am by selecting Toyota Camry, year 2019, and minimum price of $15,000 from dropdown filters.

Starting URL: https://www.auto.am/

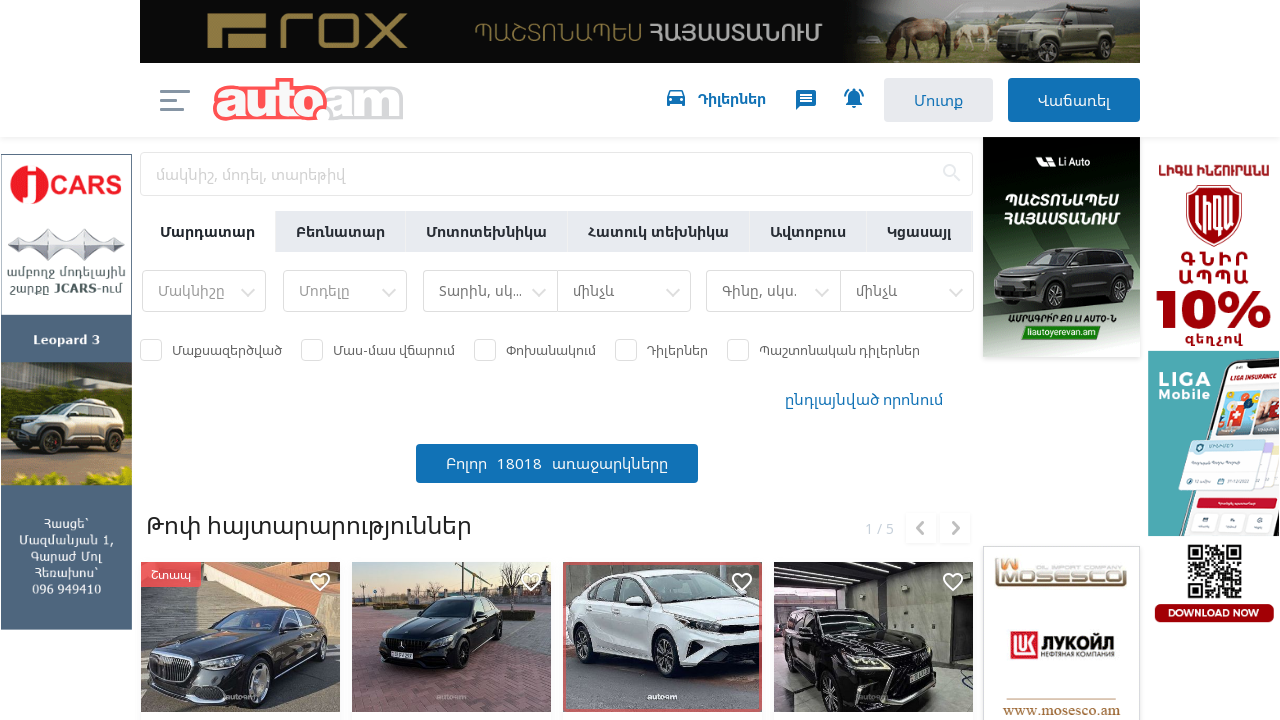

Waited for make filter to be clickable
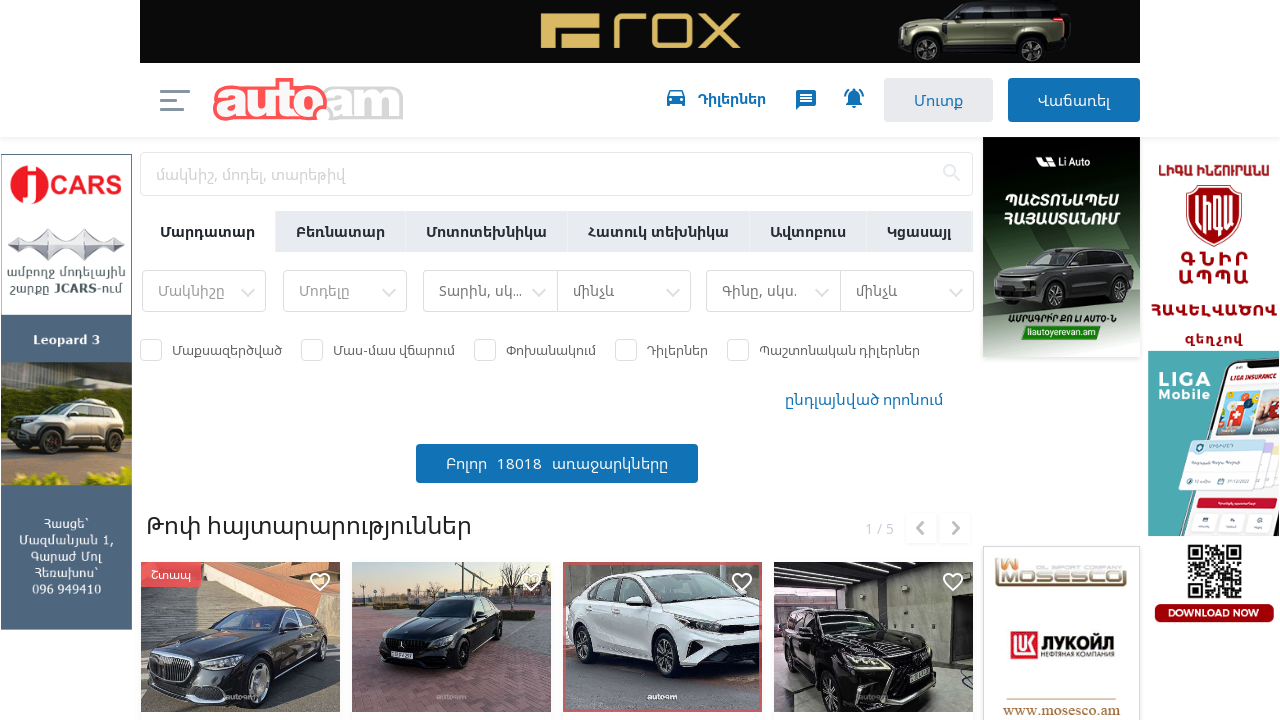

Selected Toyota from make dropdown on #filter-make
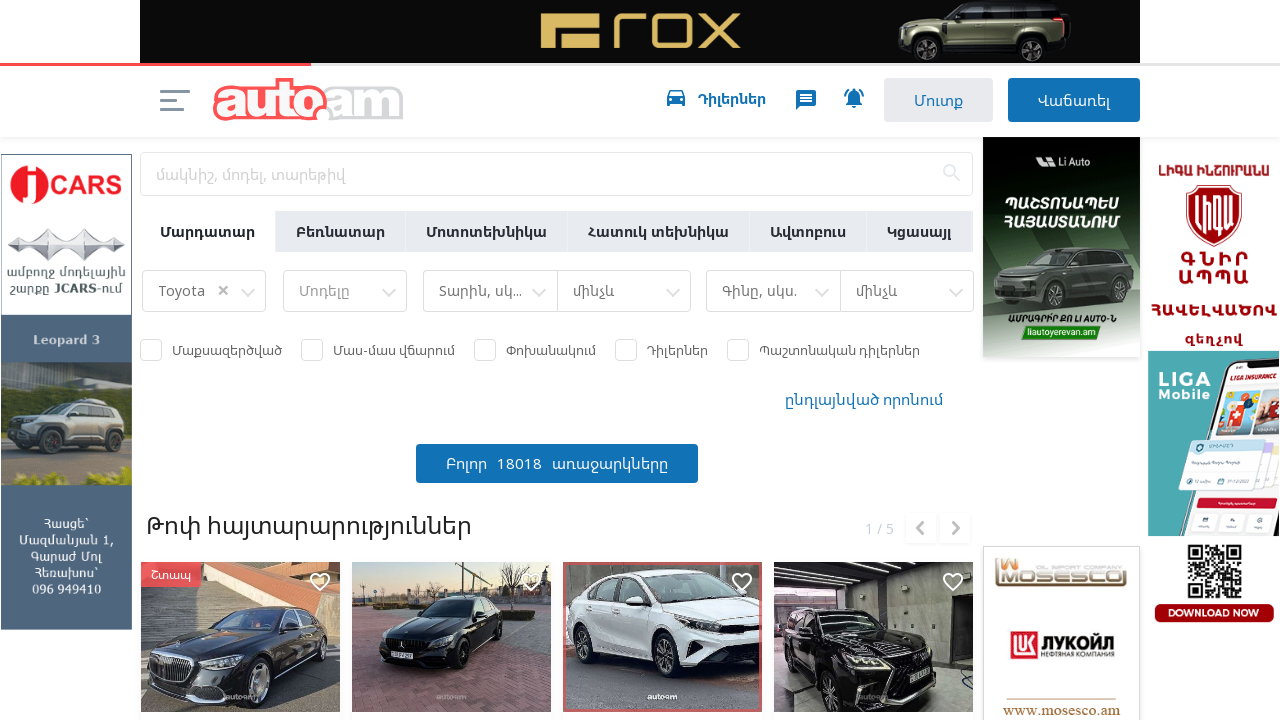

Waited for model dropdown to be available
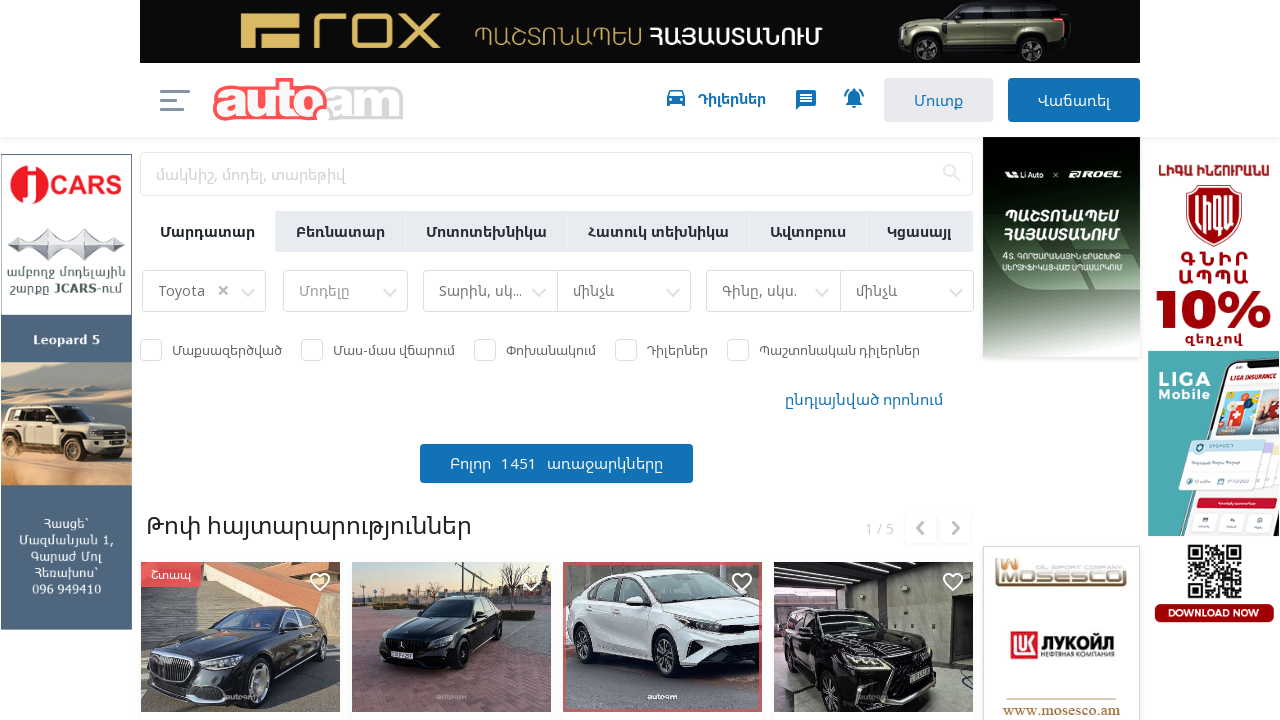

Selected Camry from model dropdown on #v-model
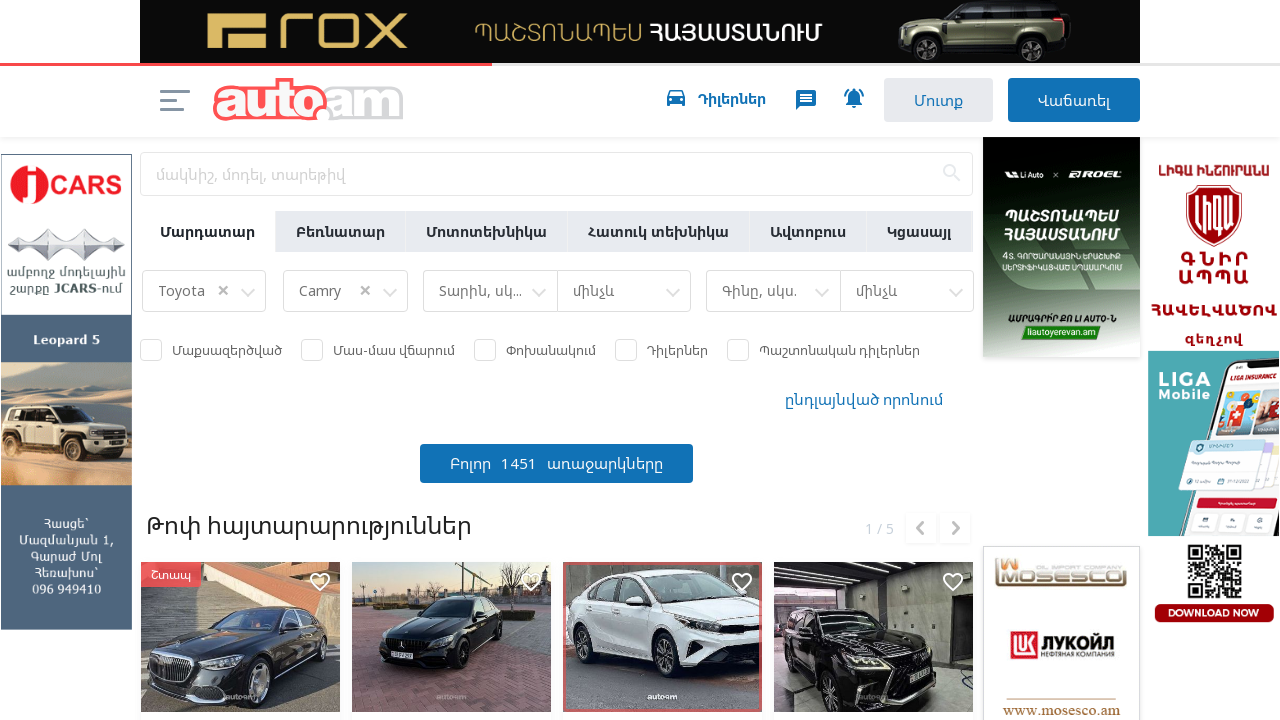

Selected year 2019 from year dropdown on [name='year[gt]']
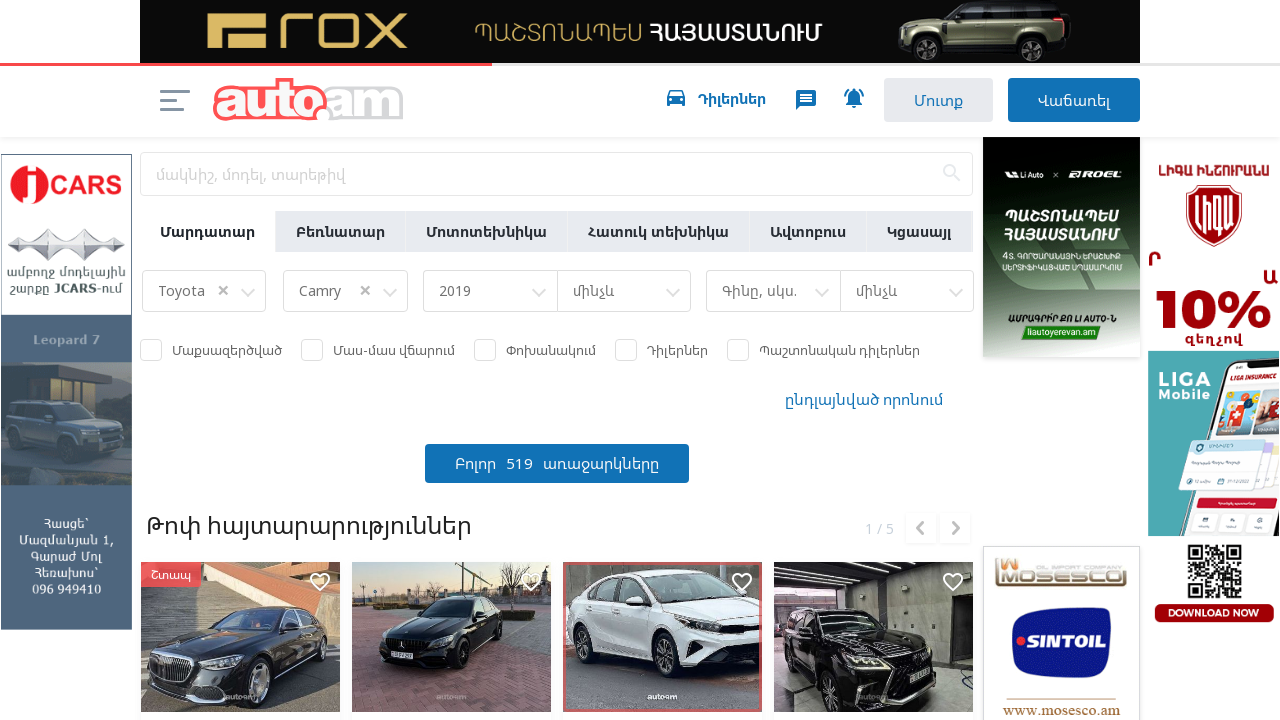

Selected minimum price $15,000 from price dropdown on [name='usdprice[gt]']
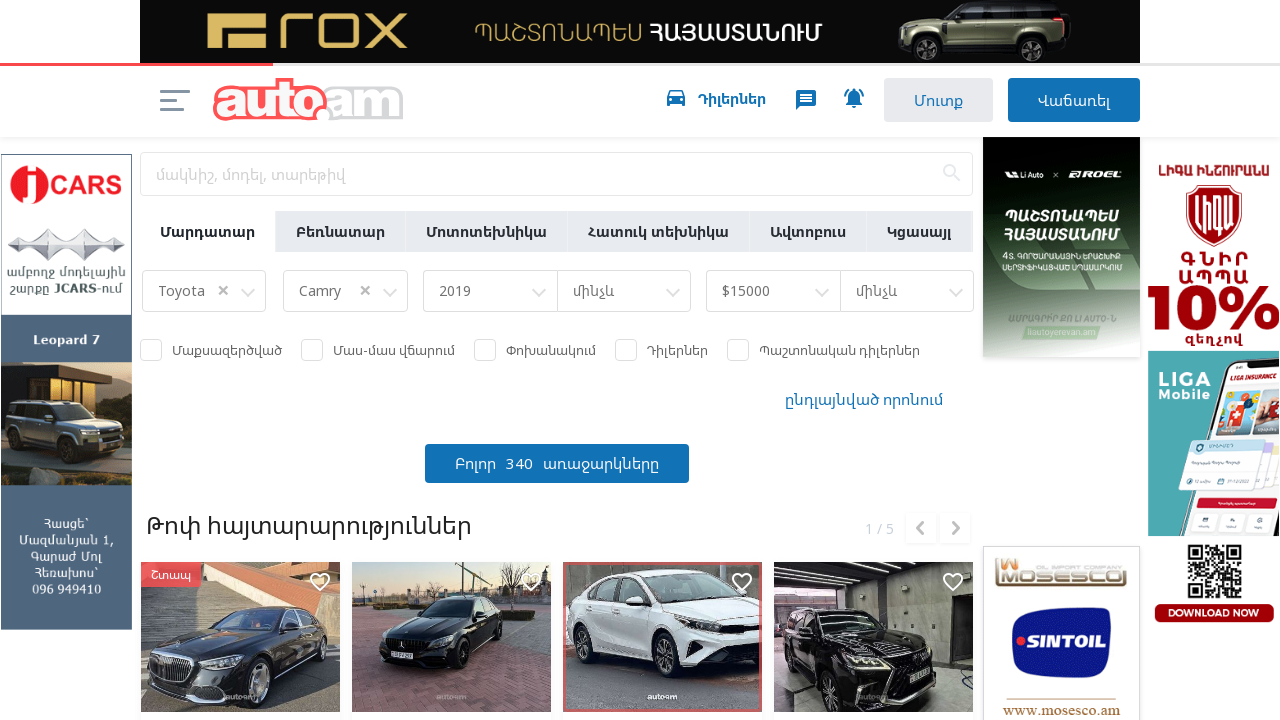

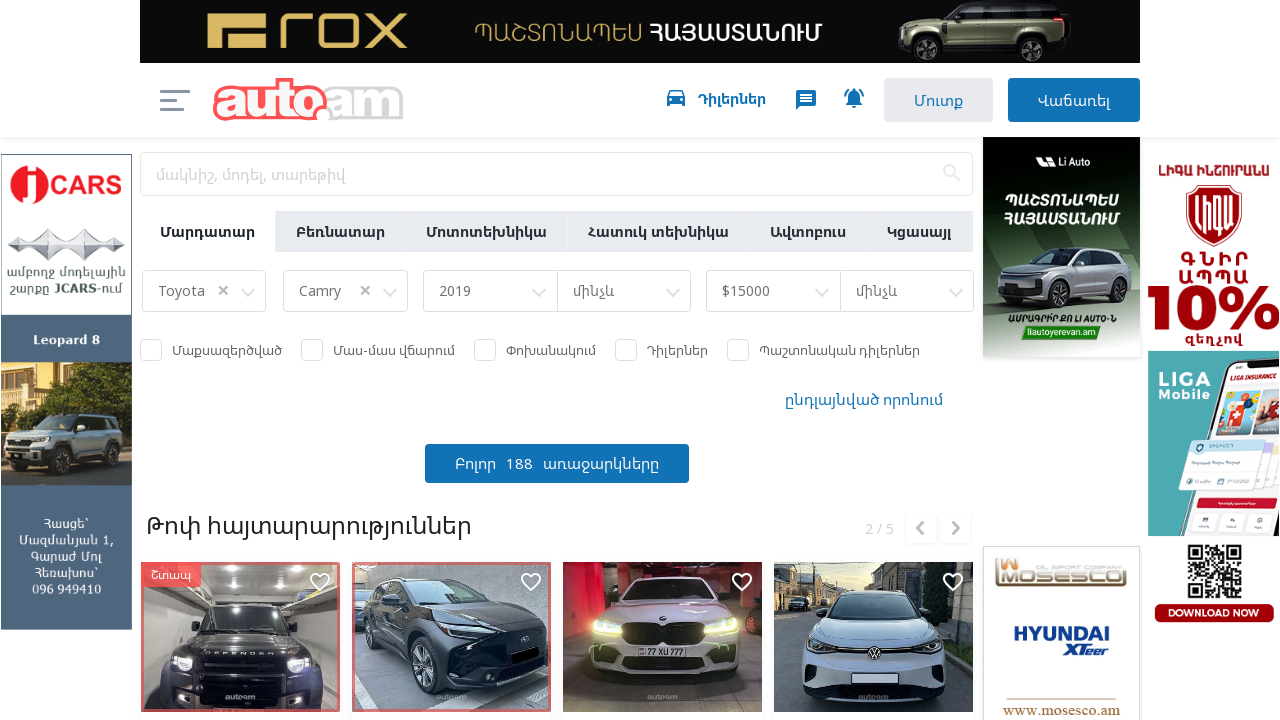